Tests drag and drop functionality by dragging a draggable element onto a droppable target and verifying the text changes to "Dropped!"

Starting URL: https://www.selenium.dev/selenium/web/droppableItems.html

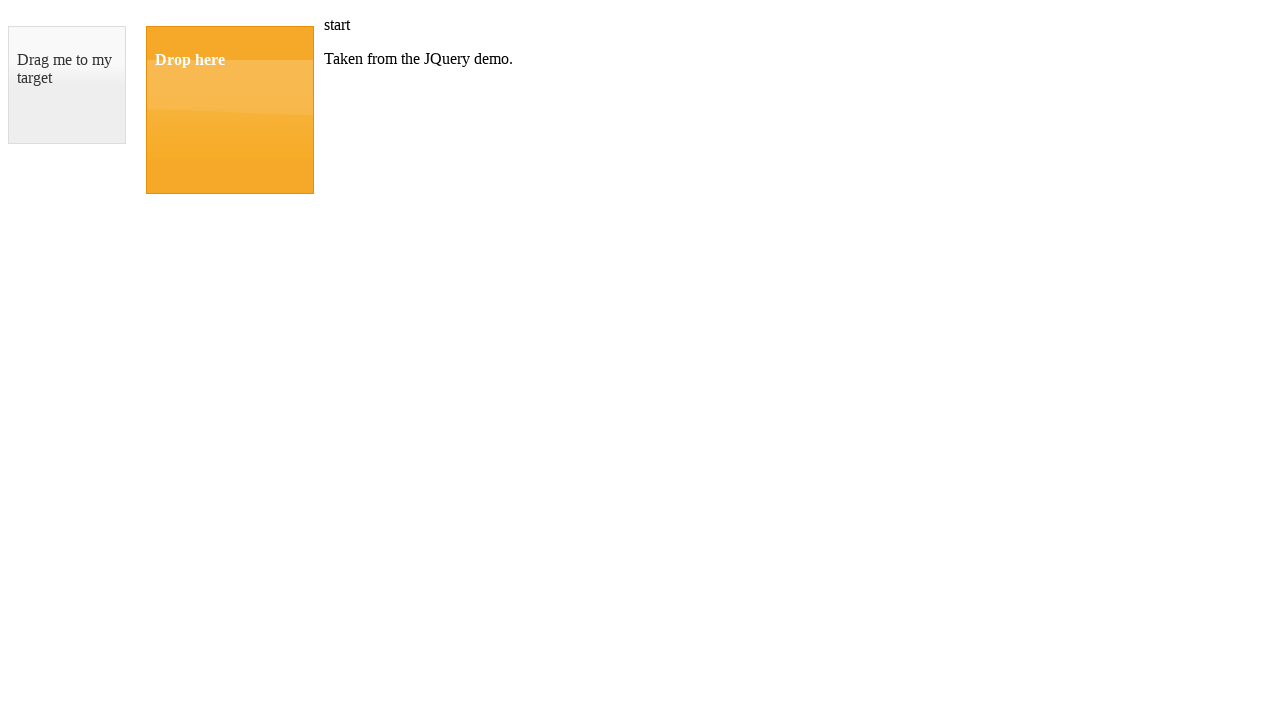

Located draggable element with id 'draggable'
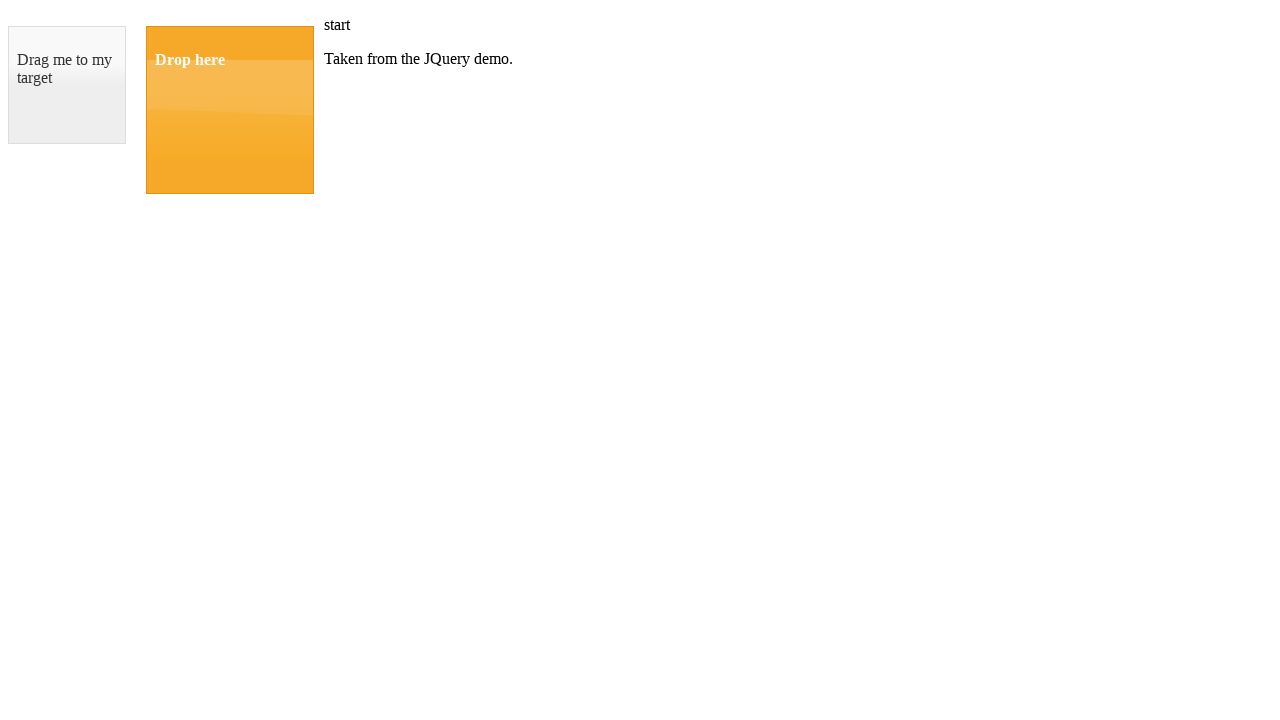

Located droppable target element with id 'droppable'
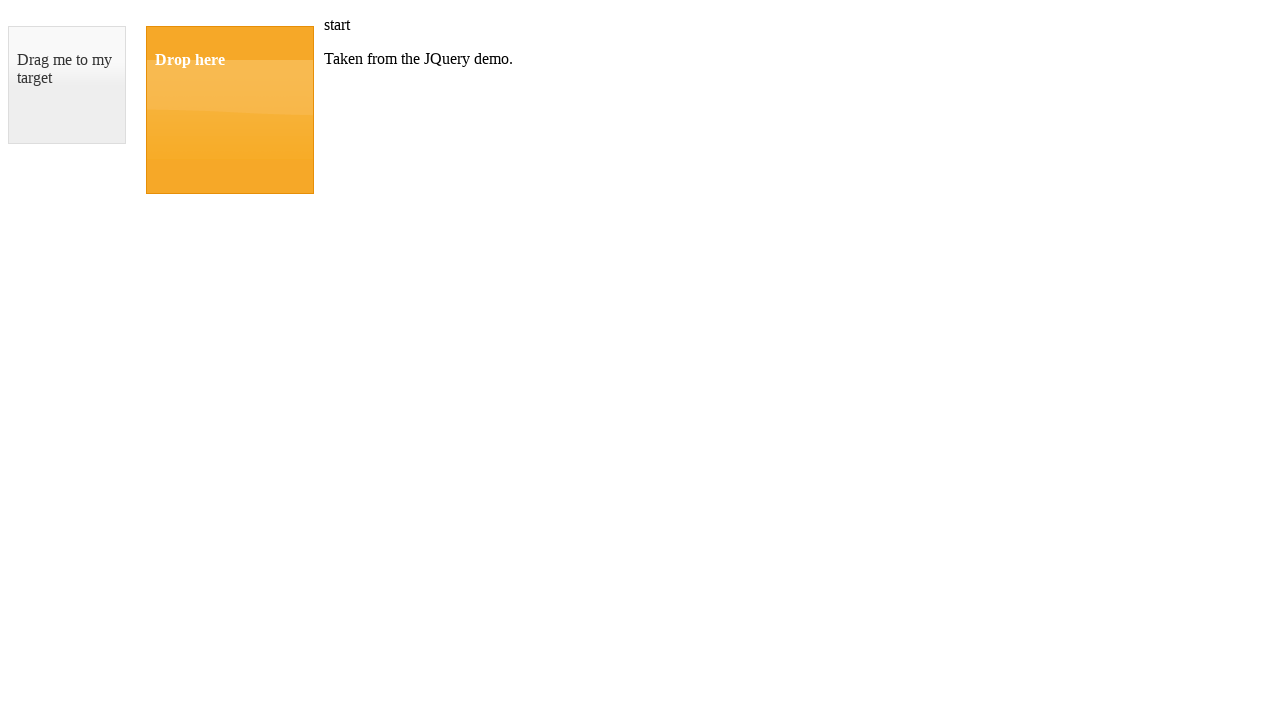

Dragged draggable element onto droppable target at (230, 110)
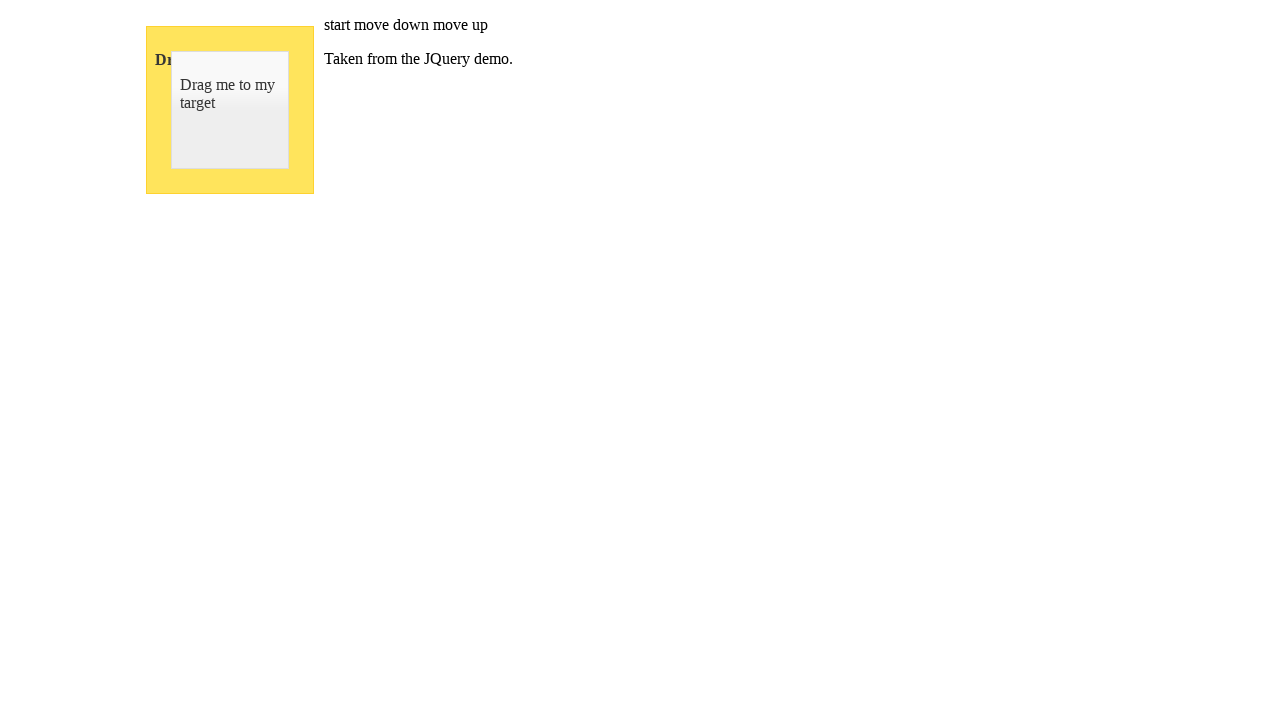

Located element containing 'Dropped!' text
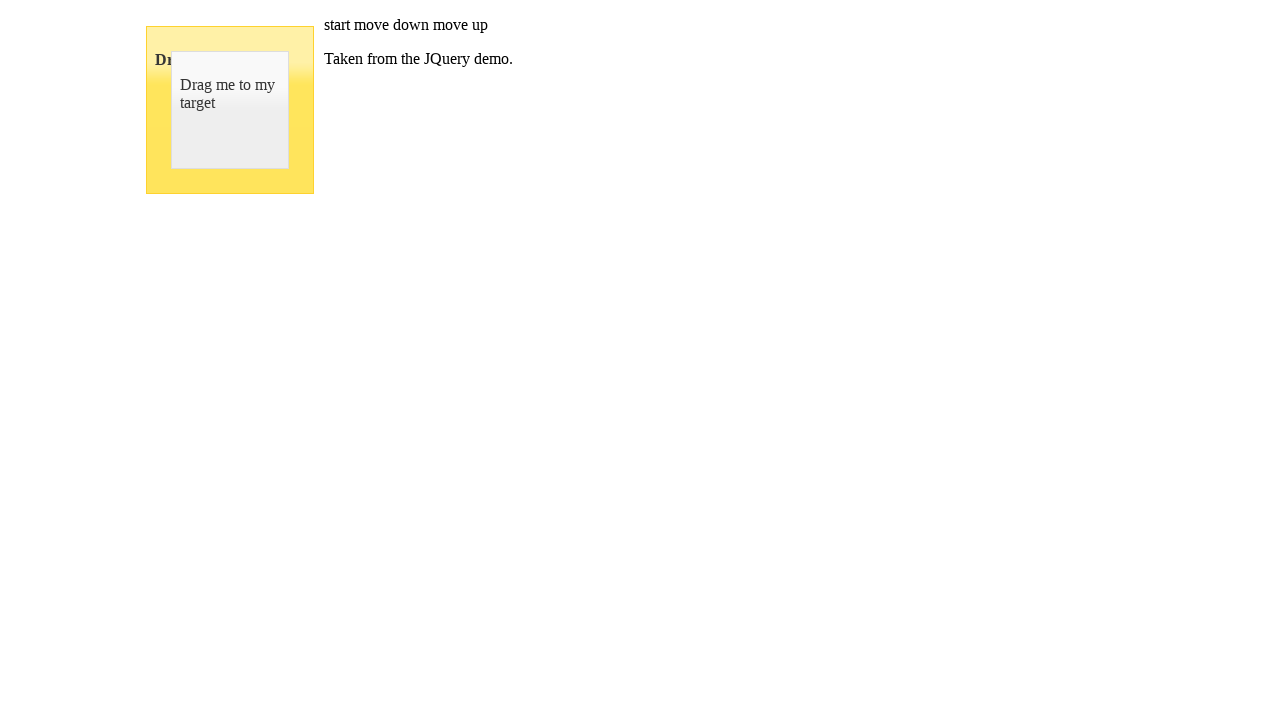

Verified 'Dropped!' text is visible, confirming drag and drop success
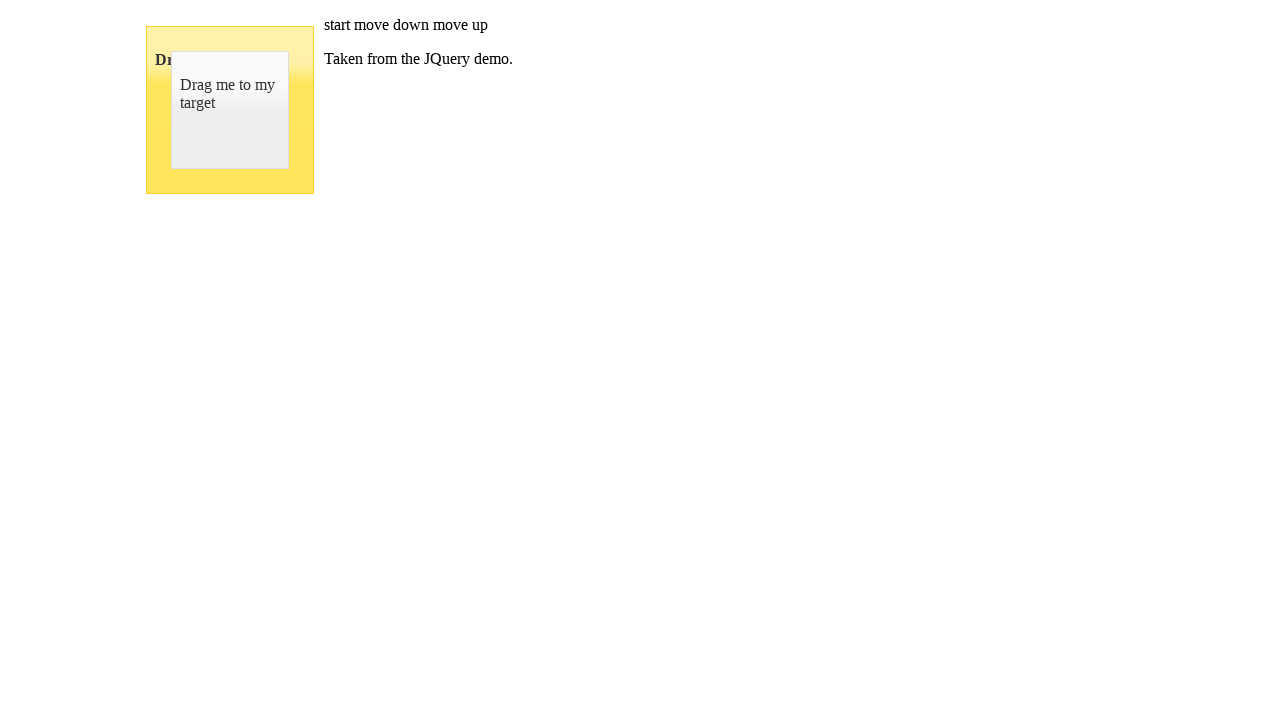

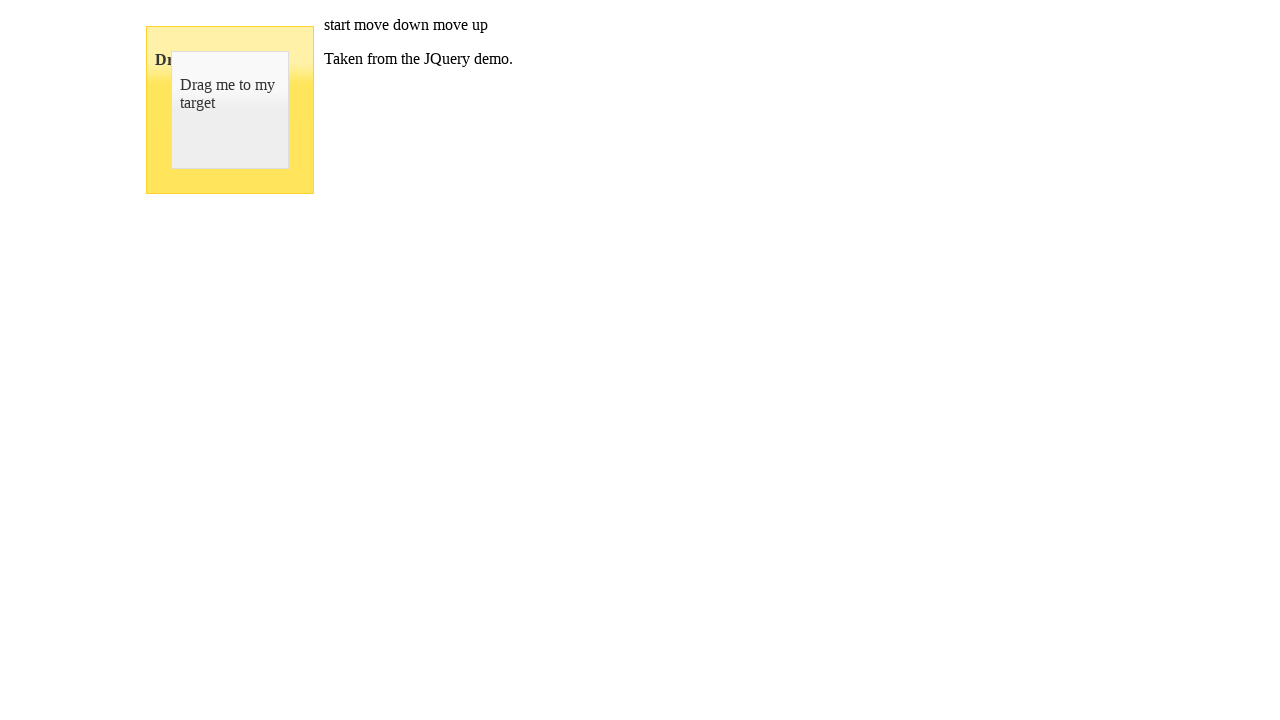